Tests navigation to E-commerce page by clicking vertical menu, hovering over Retail and Ecommerce category, and selecting the first item

Starting URL: https://www.tranktechnologies.com/

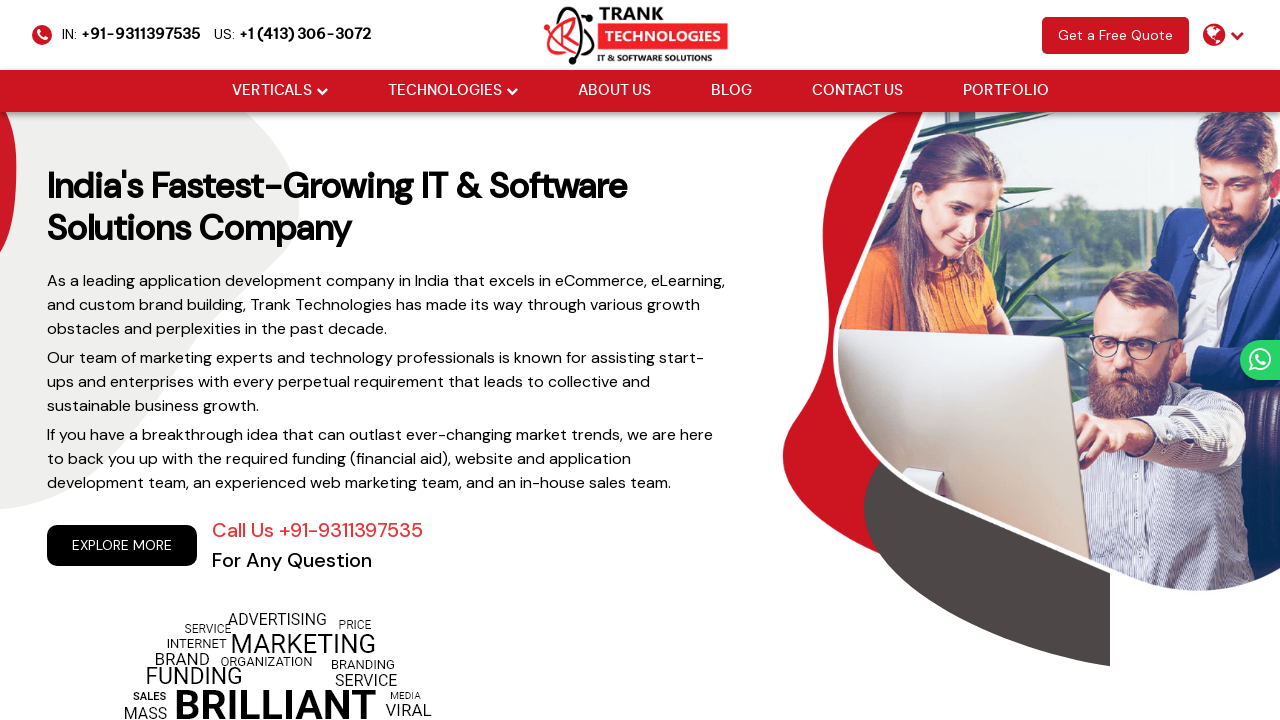

Clicked vertical menu button at (272, 91) on xpath=/html/body/header/div[2]/ul/li[1]/a
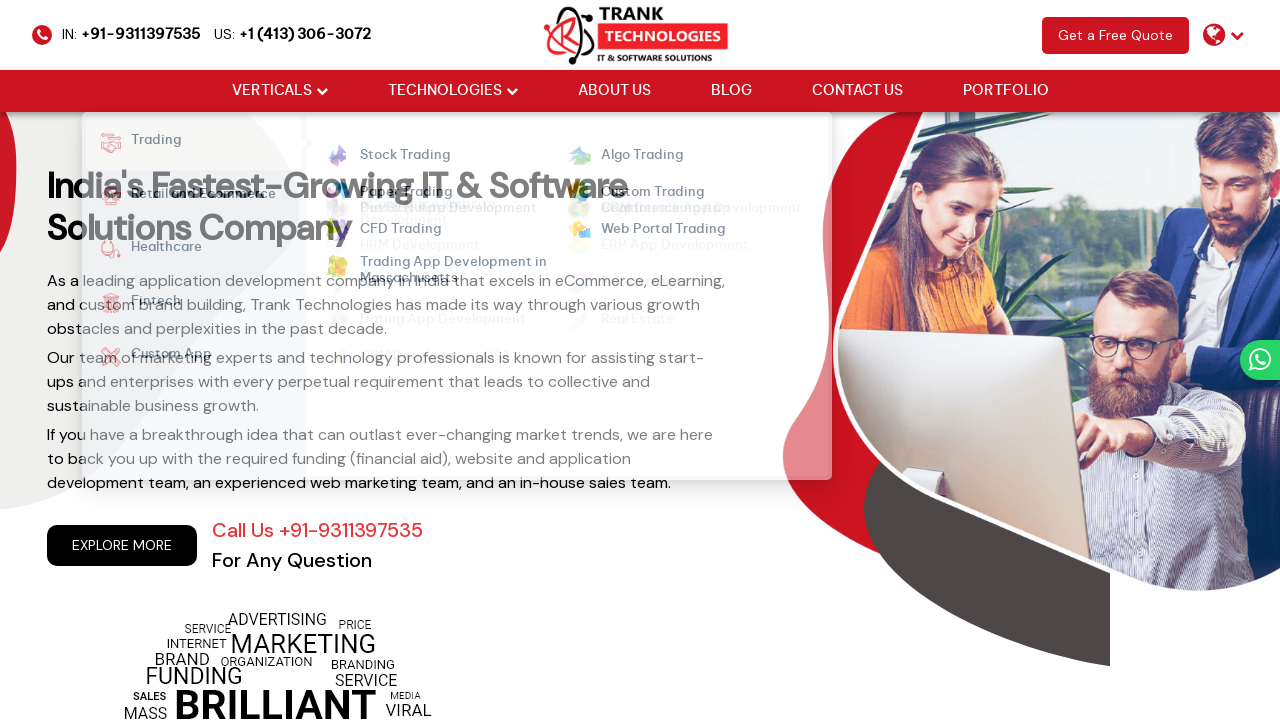

Hovered over Retail and Ecommerce category at (193, 196) on xpath=//strong[normalize-space()='Retail and Ecommerce']
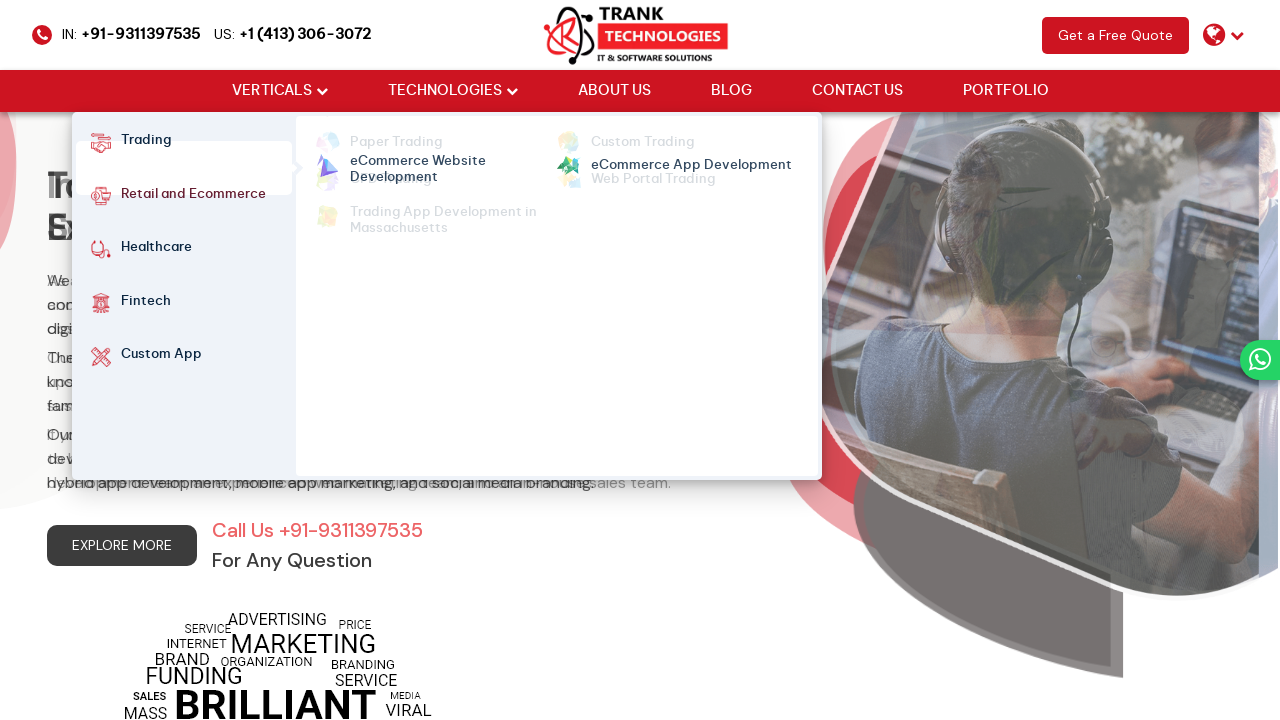

Hovered over first e-commerce option at (453, 160) on xpath=//div[@id='retailEcommerce']//li[1]//a[1]
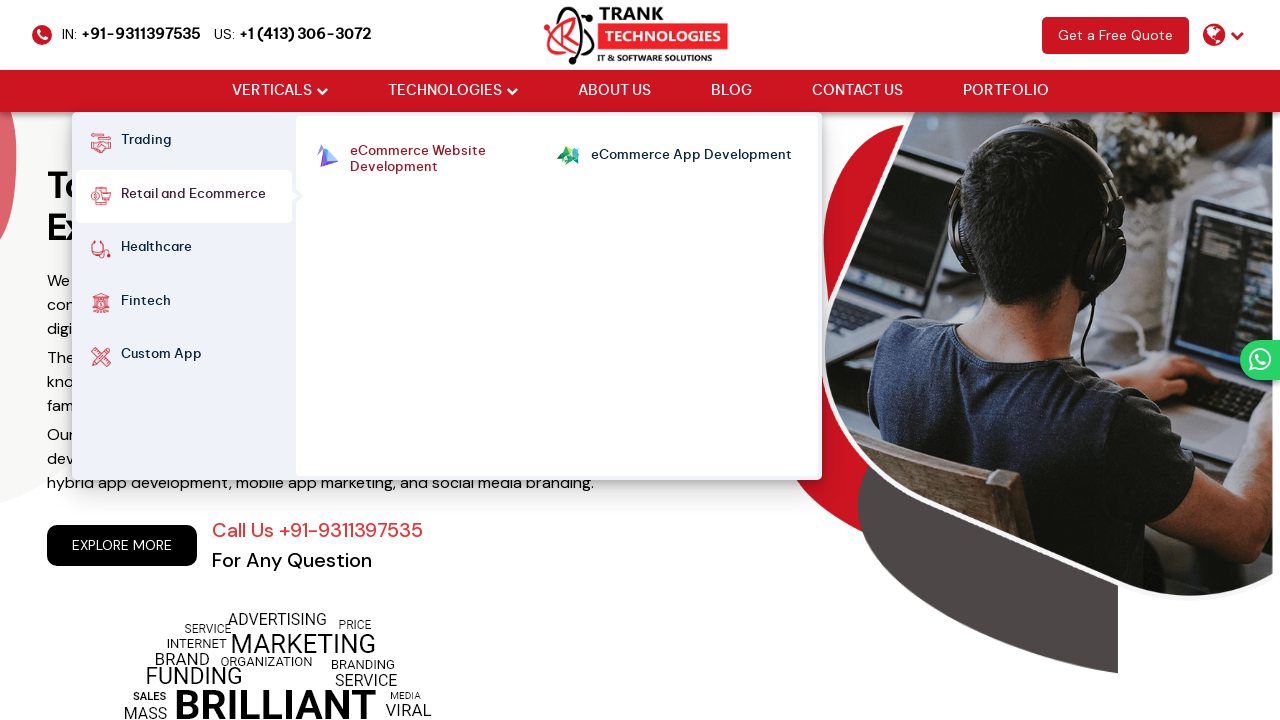

Clicked first e-commerce option at (453, 160) on xpath=//div[@id='retailEcommerce']//li[1]//a[1]
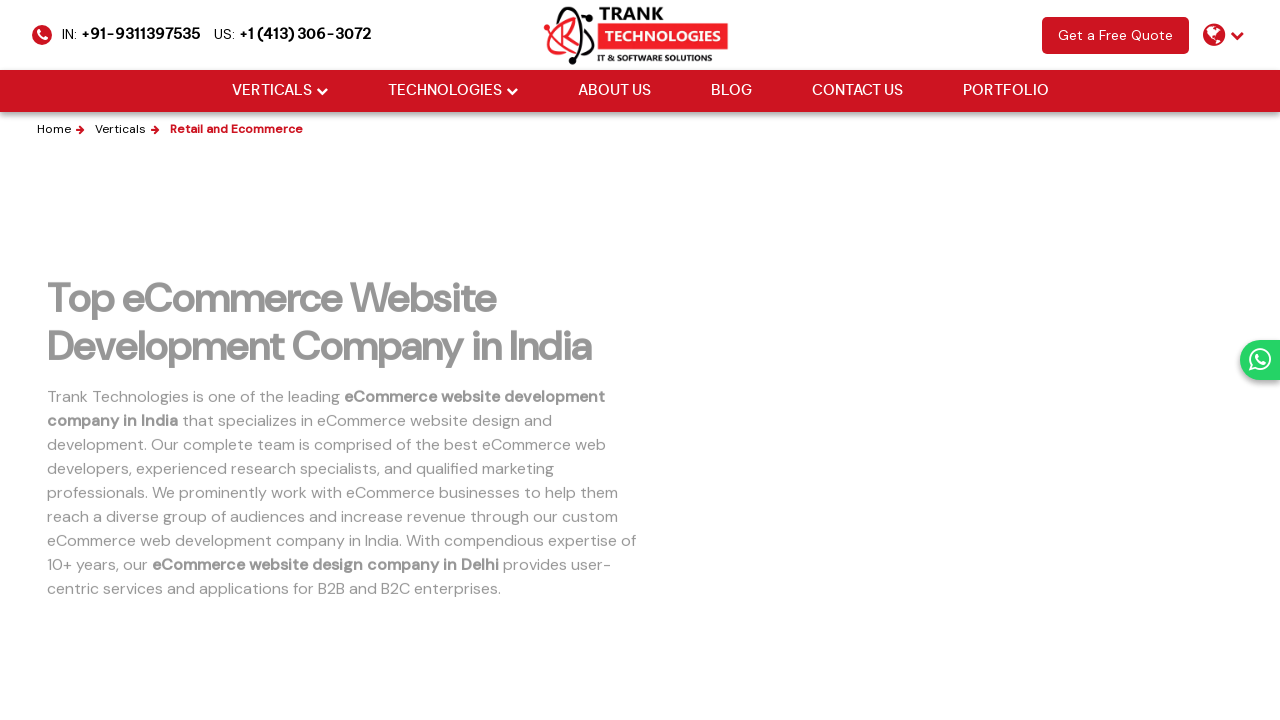

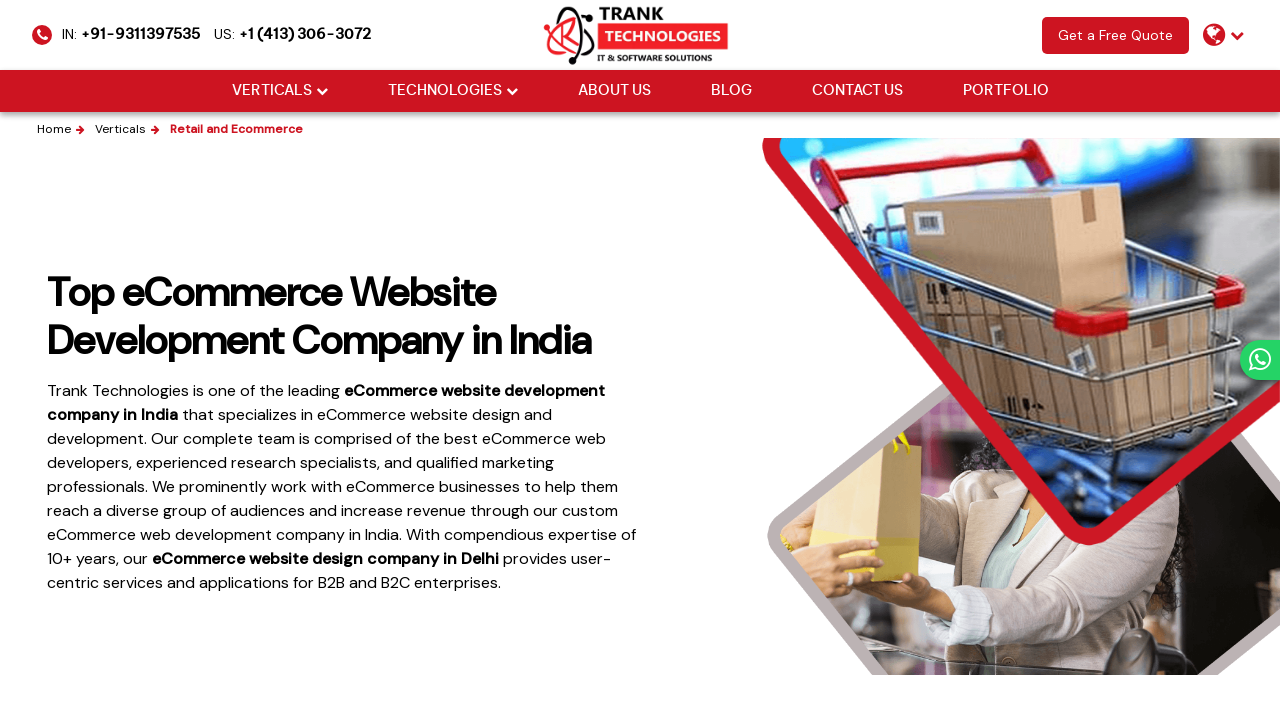